Tests navigation through links on The Internet test site by clicking File Download and File Upload links, verifying page titles after each navigation

Starting URL: https://the-internet.herokuapp.com/

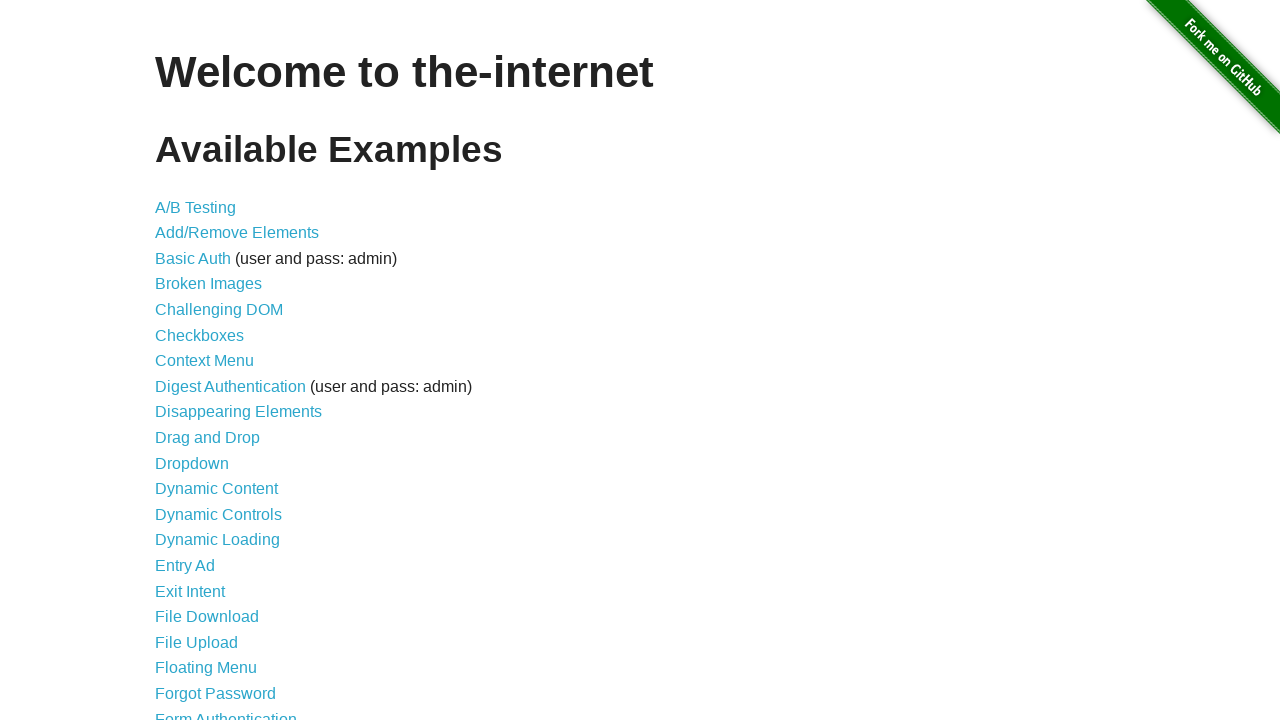

Clicked on File Download link at (207, 617) on text=File Download
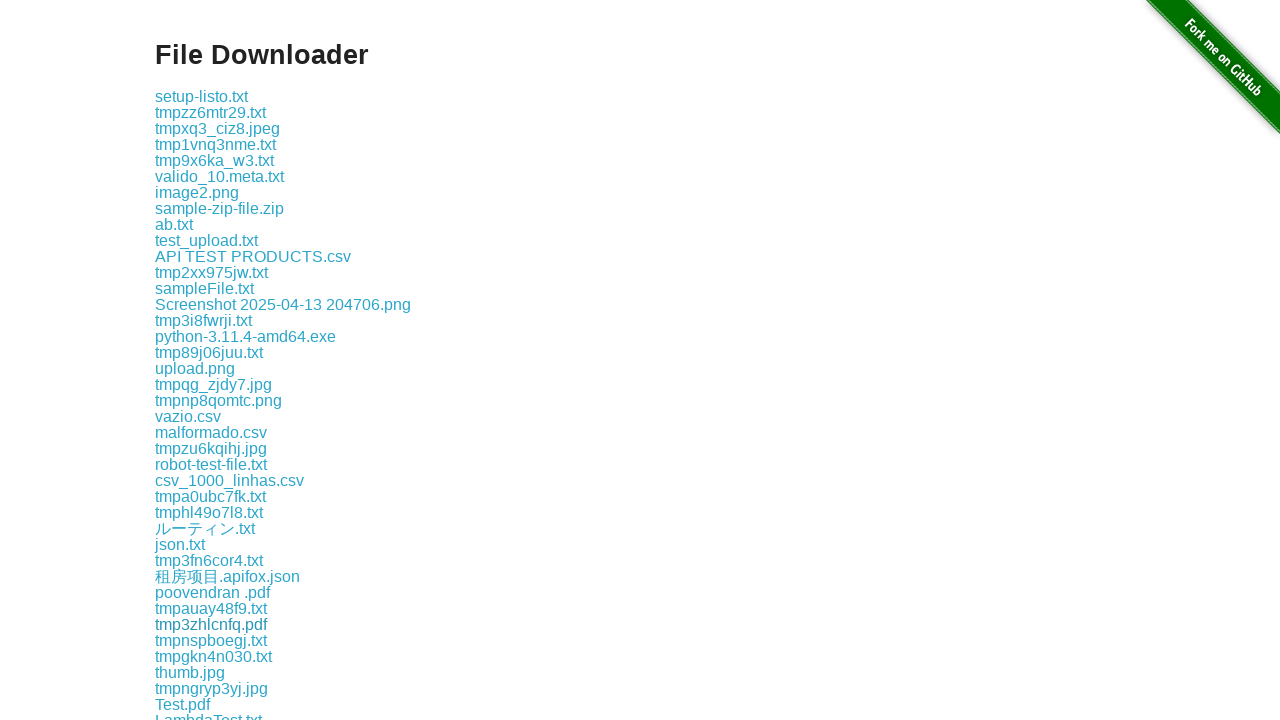

Waited for File Download page to load completely
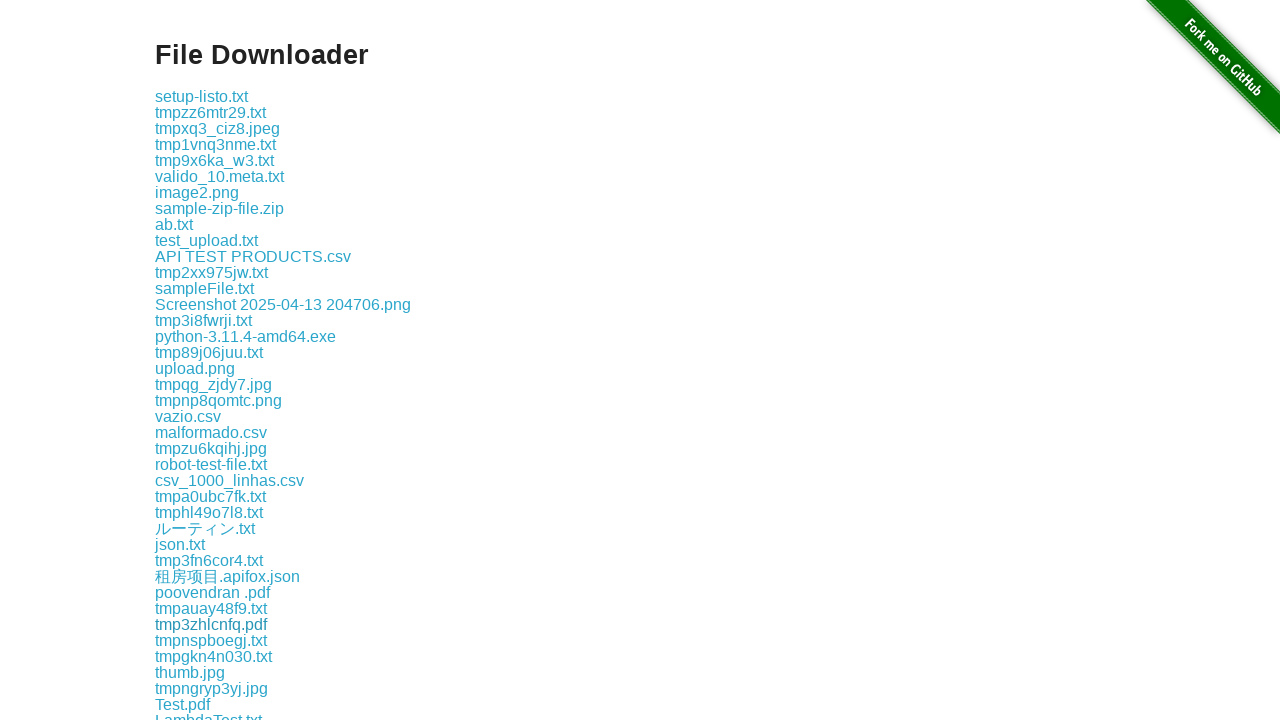

Navigated back to main page
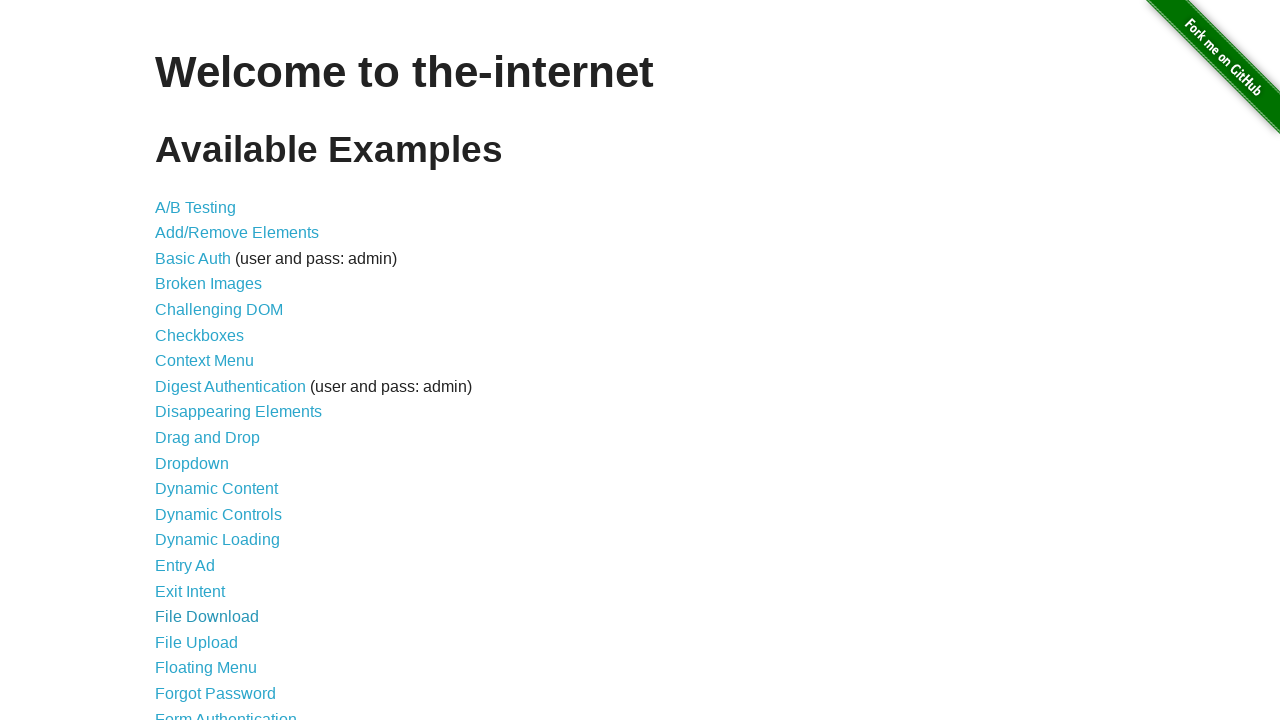

Clicked on File Upload link at (196, 642) on text=File Upload
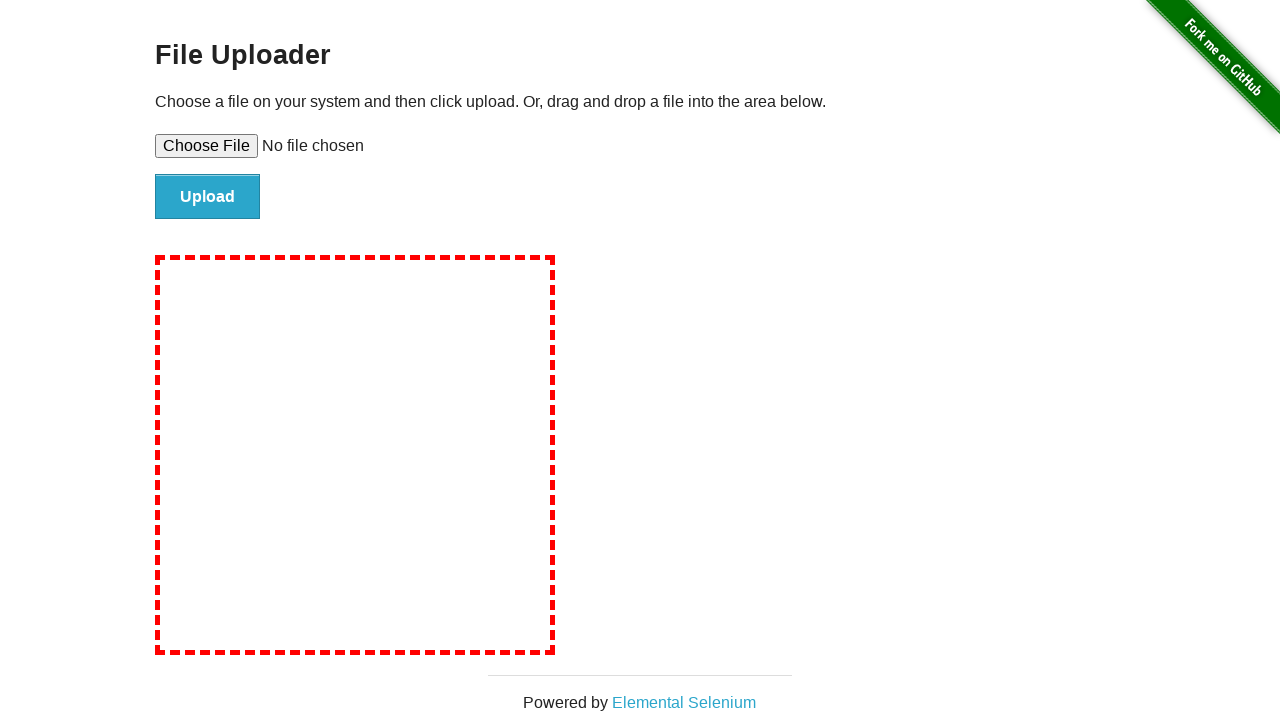

Waited for File Upload page to load completely
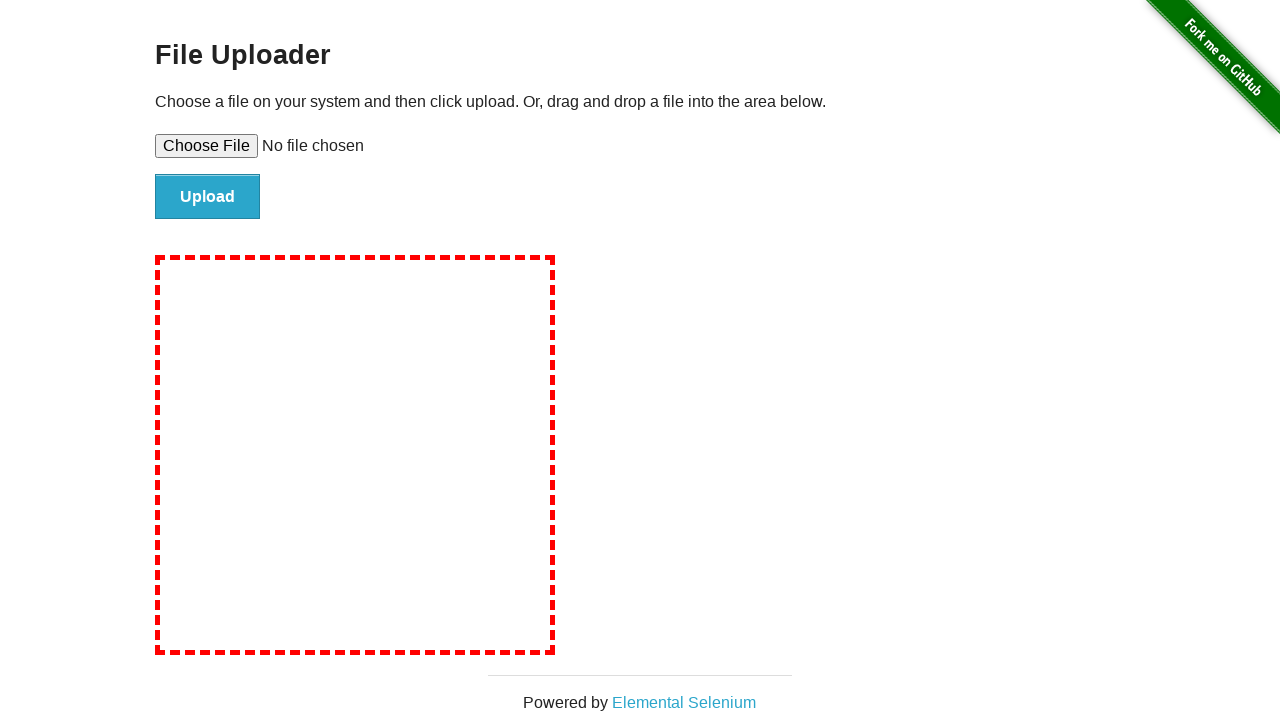

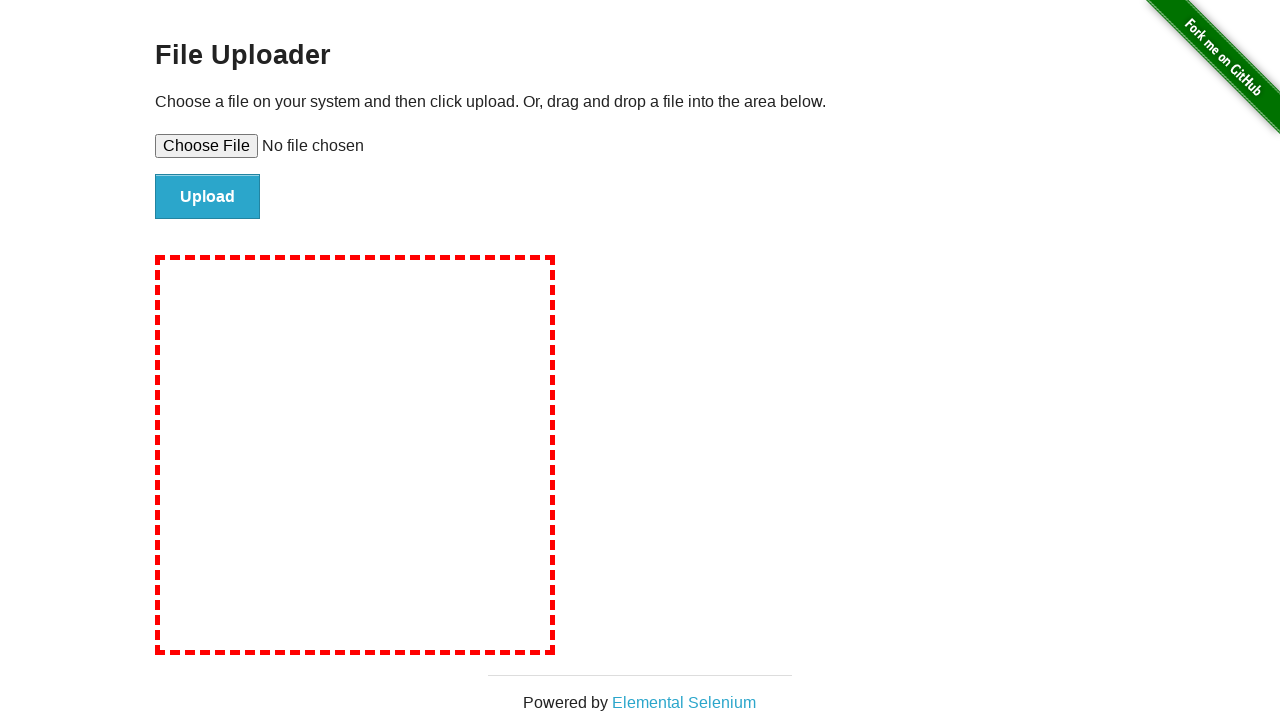